Tests table sorting functionality by clicking the "Name" column header twice to sort descending, verifying the table updates accordingly.

Starting URL: https://kitchen.applitools.com/ingredients/table

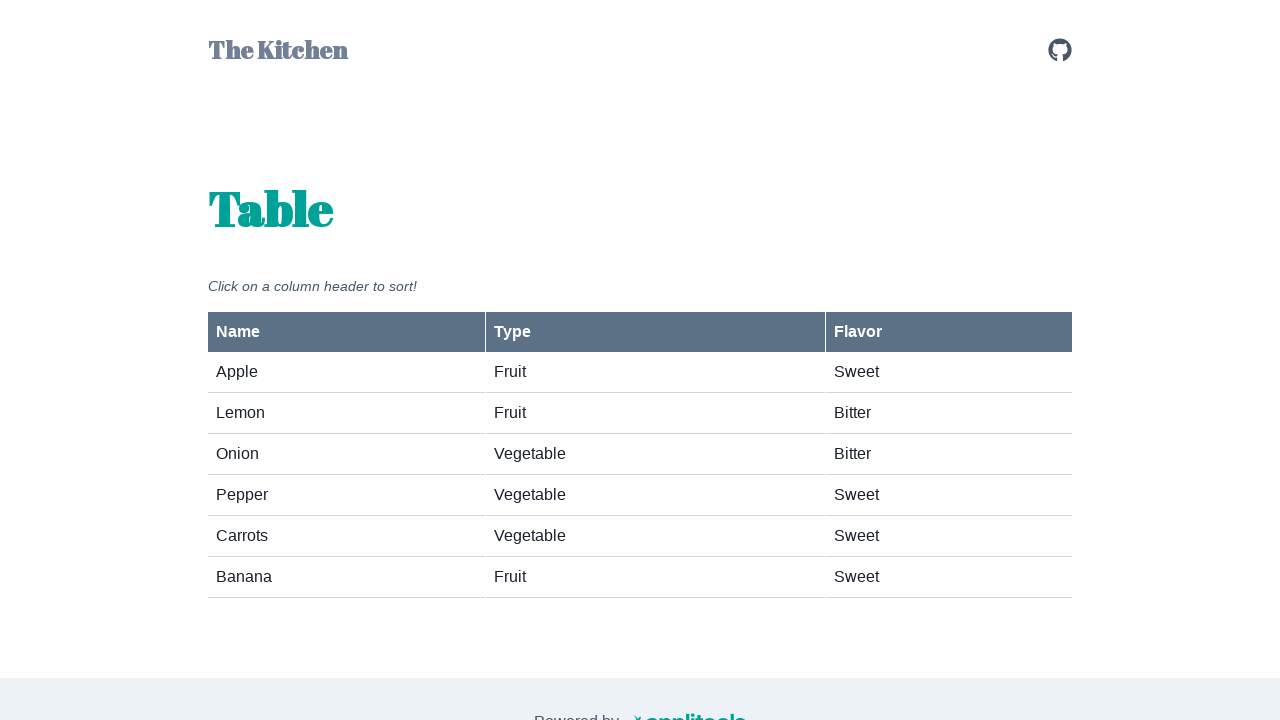

Waited for table to be visible
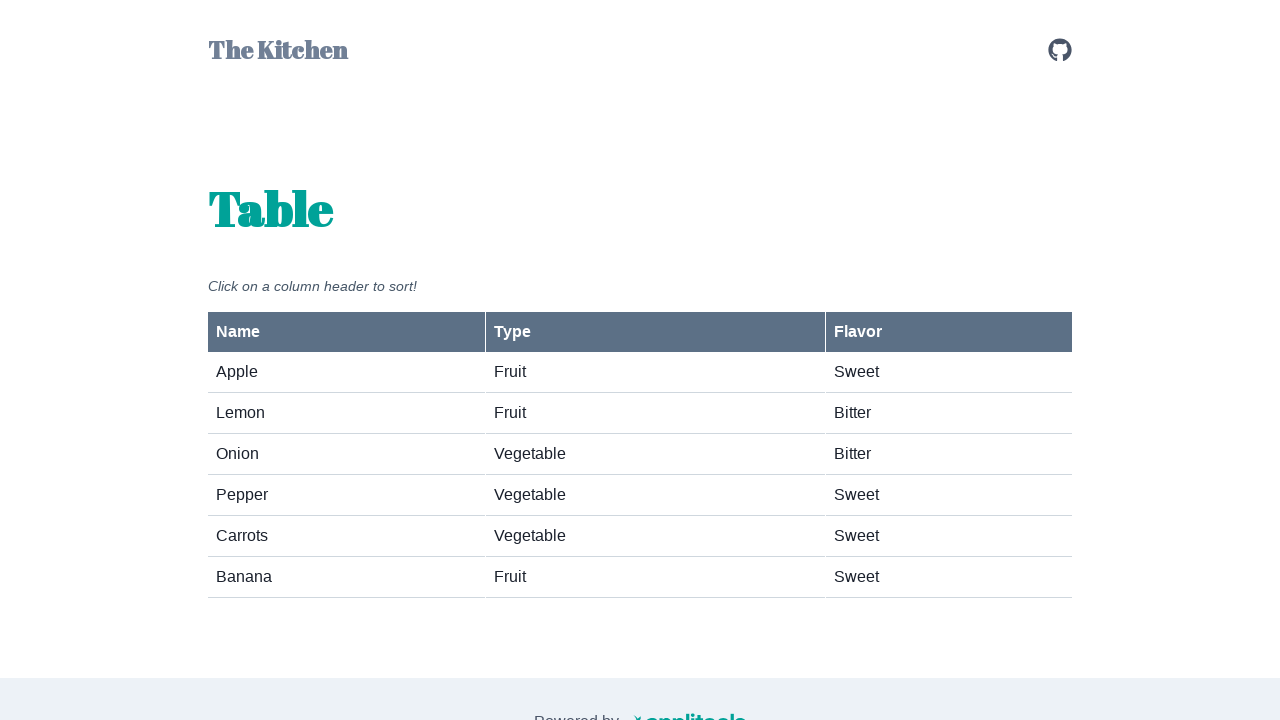

Clicked 'Name' column header to sort ascending at (346, 332) on #column-button-name
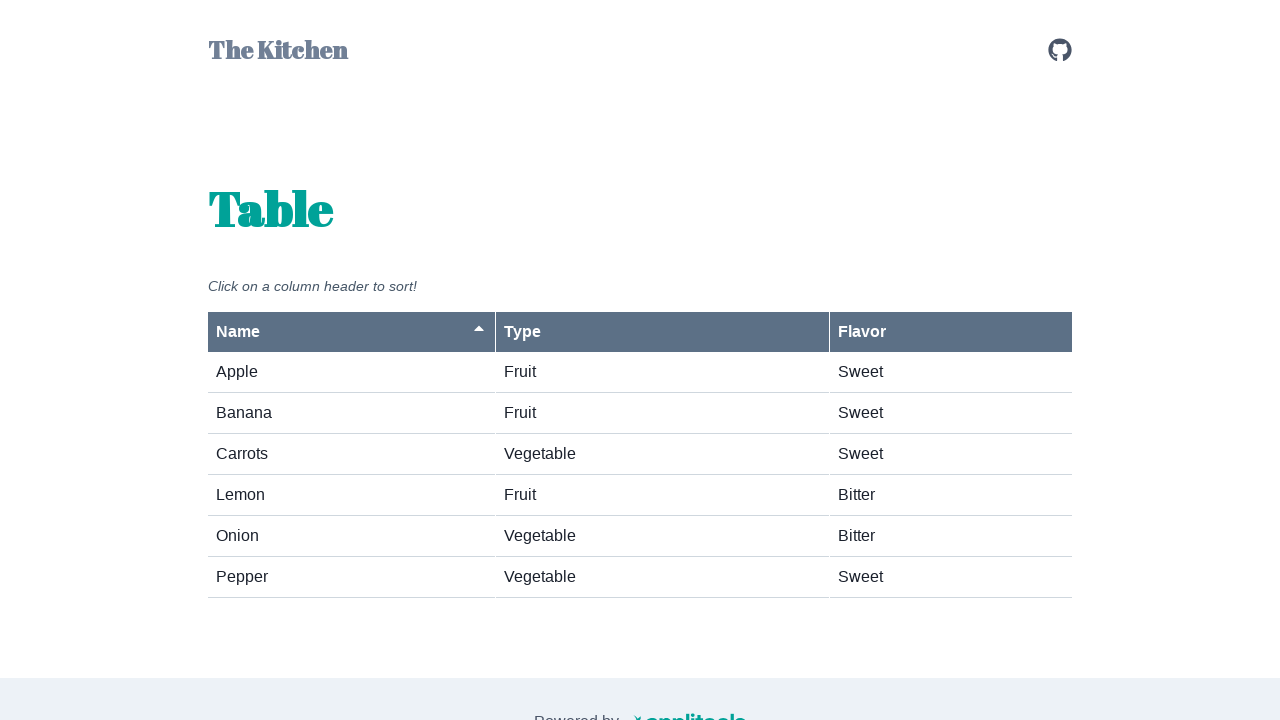

Waited for table to update after first click
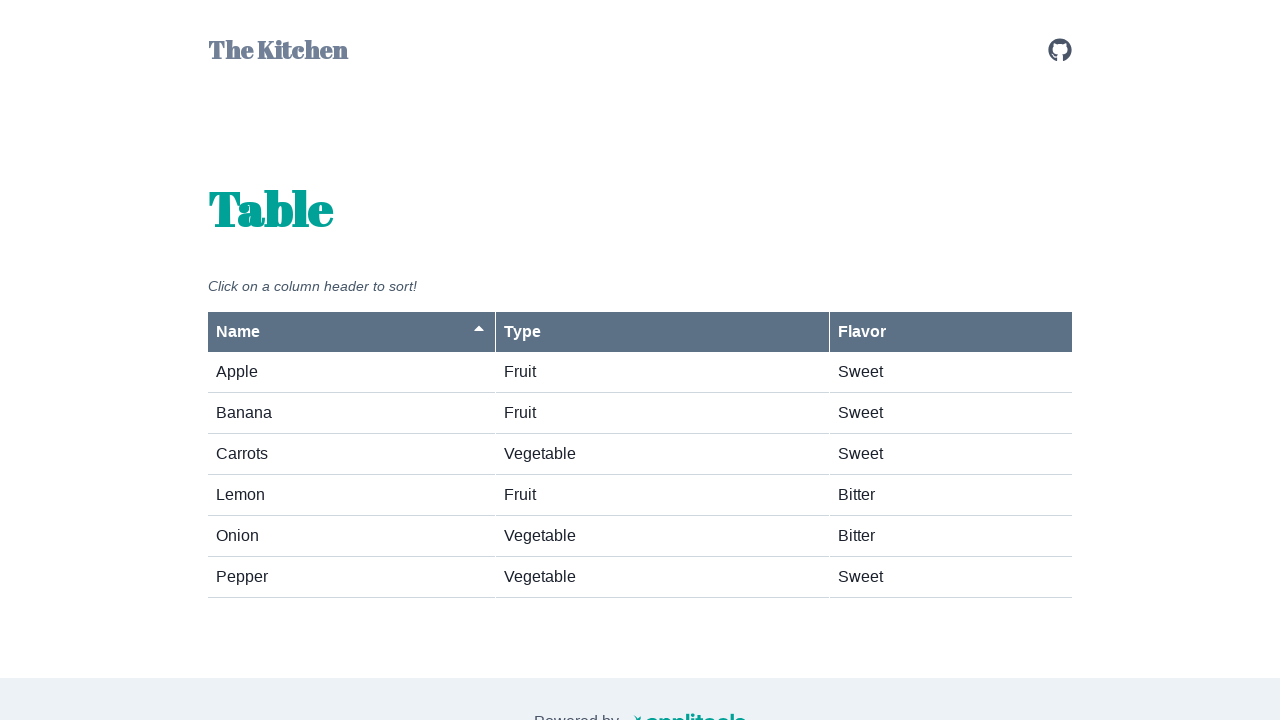

Clicked 'Name' column header again to sort descending at (351, 332) on #column-button-name
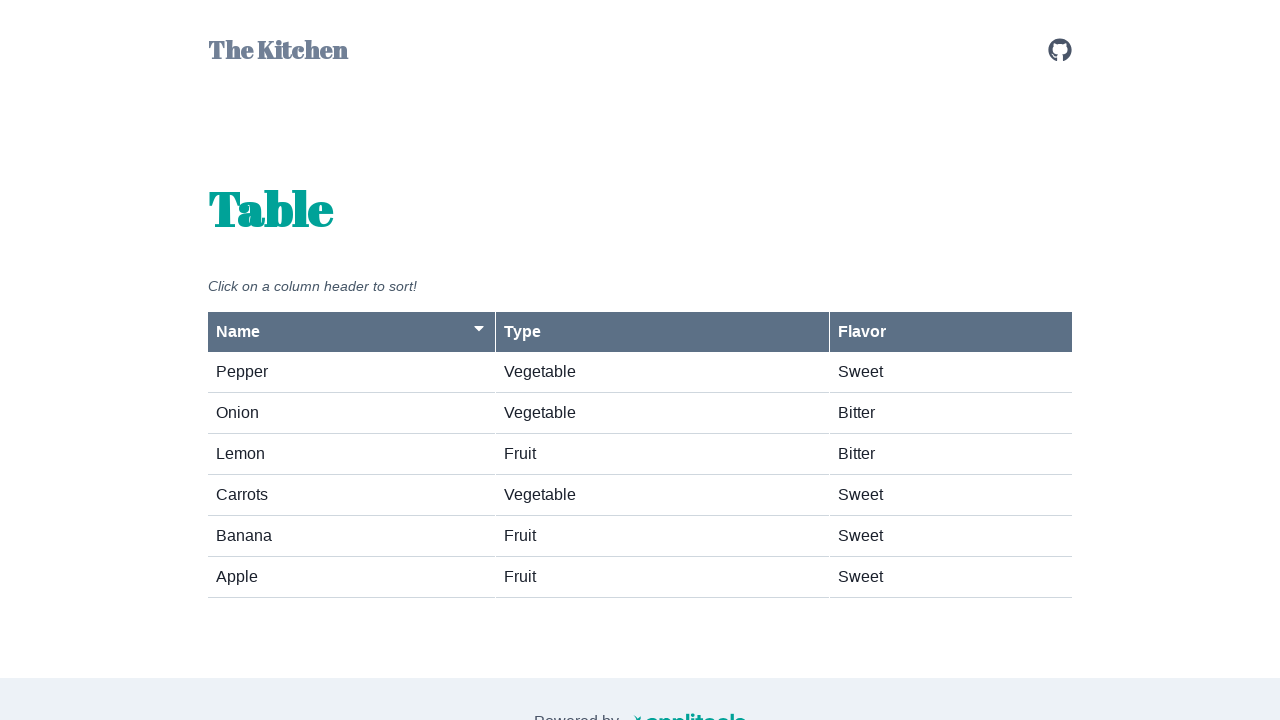

Waited for table to update after second click
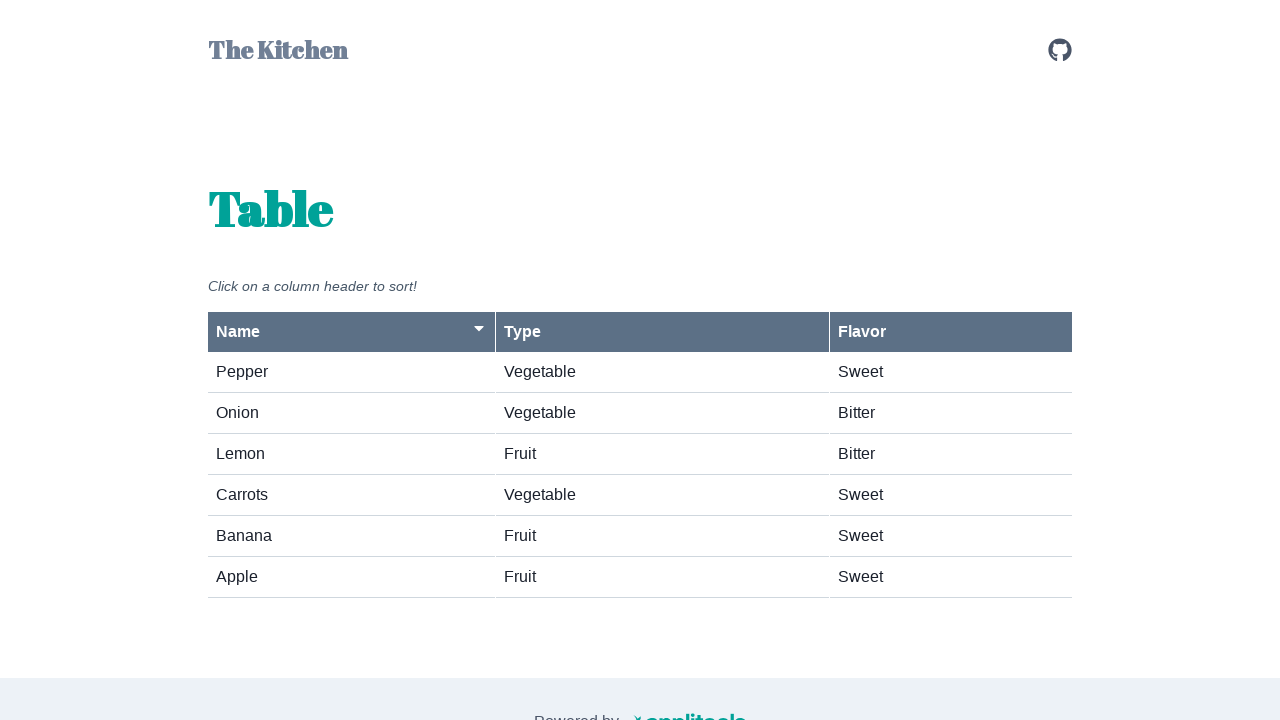

Verified table rows are visible after descending sort
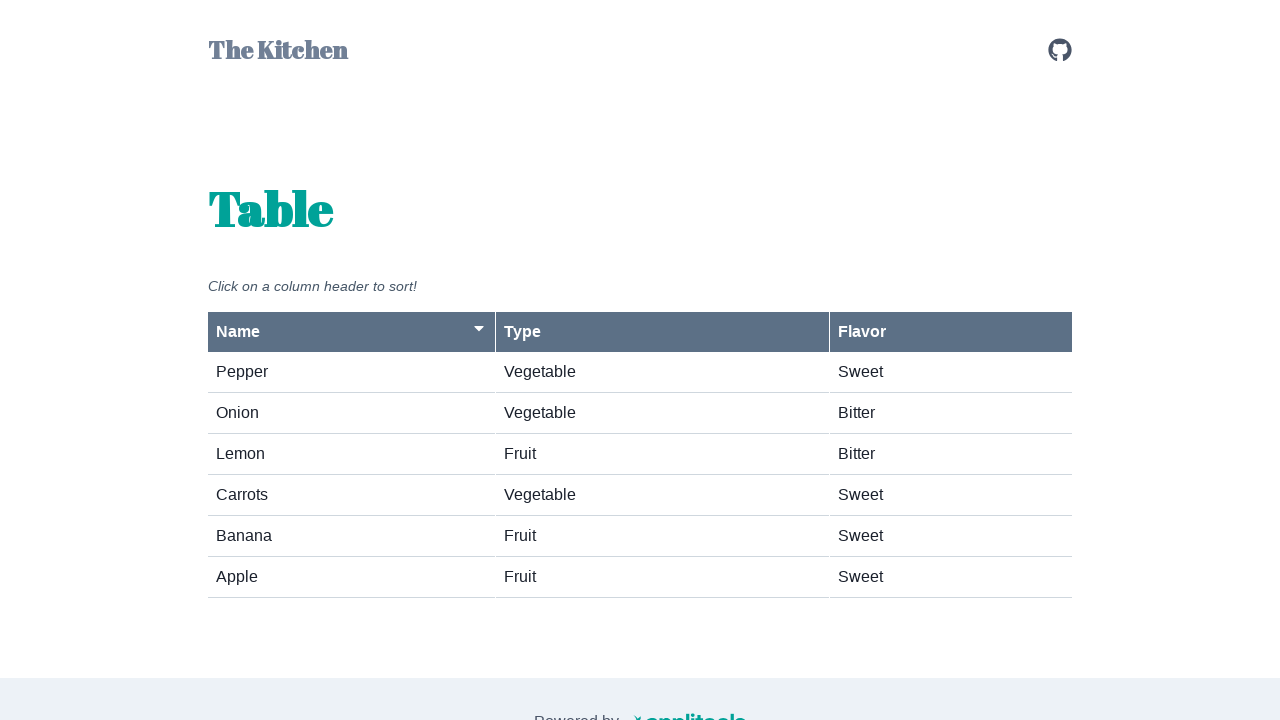

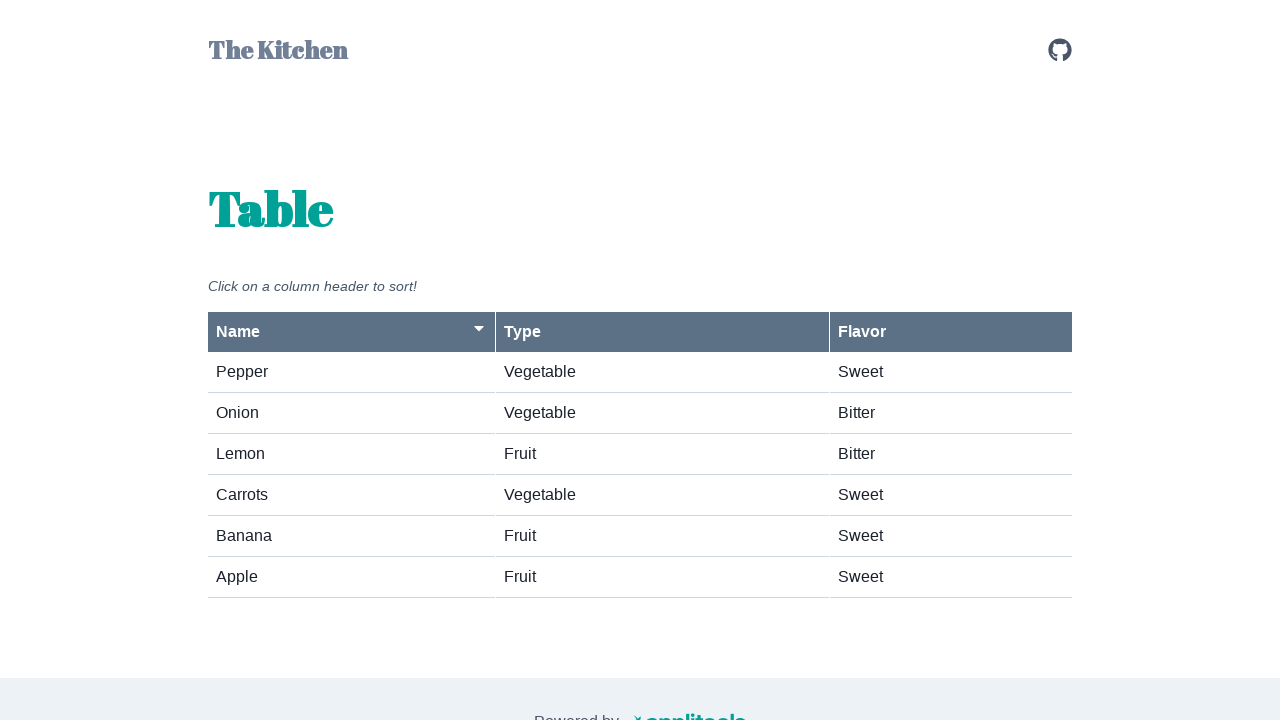